Tests radio button functionality by finding all radio buttons in a group and clicking the one with value "Cheese"

Starting URL: http://www.echoecho.com/htmlforms10.htm

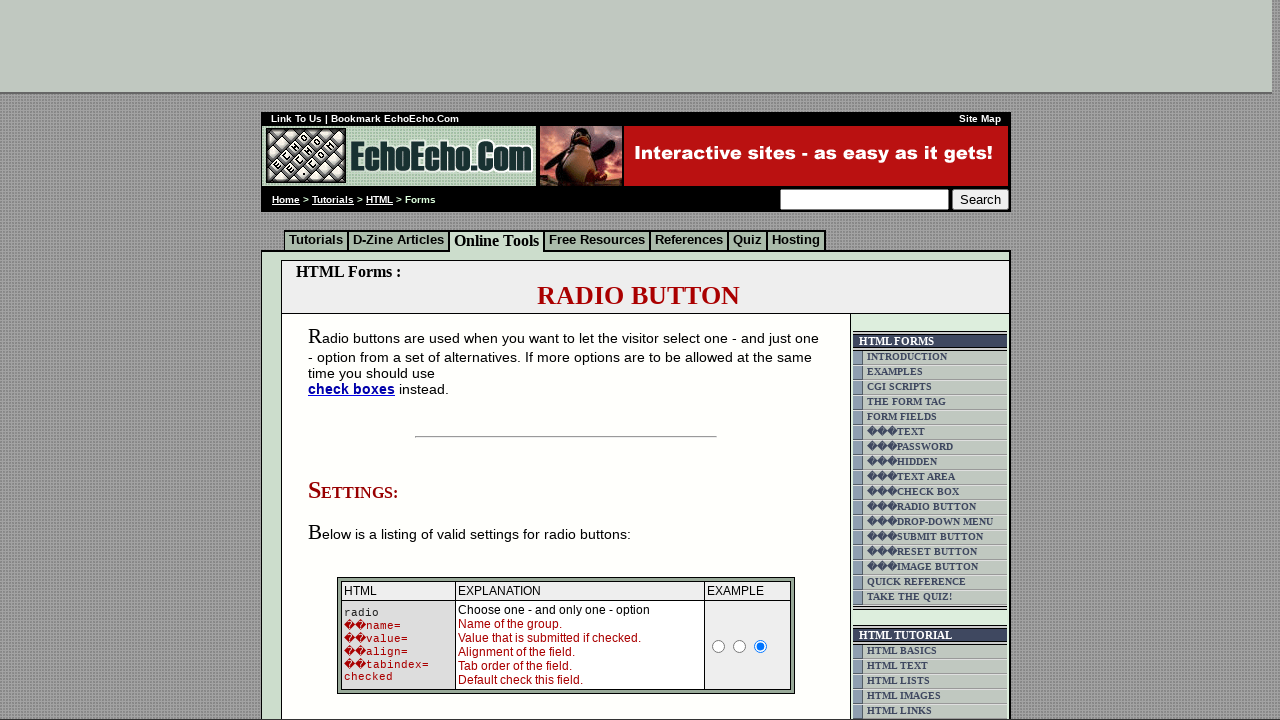

Waited for radio buttons in group1 to be present
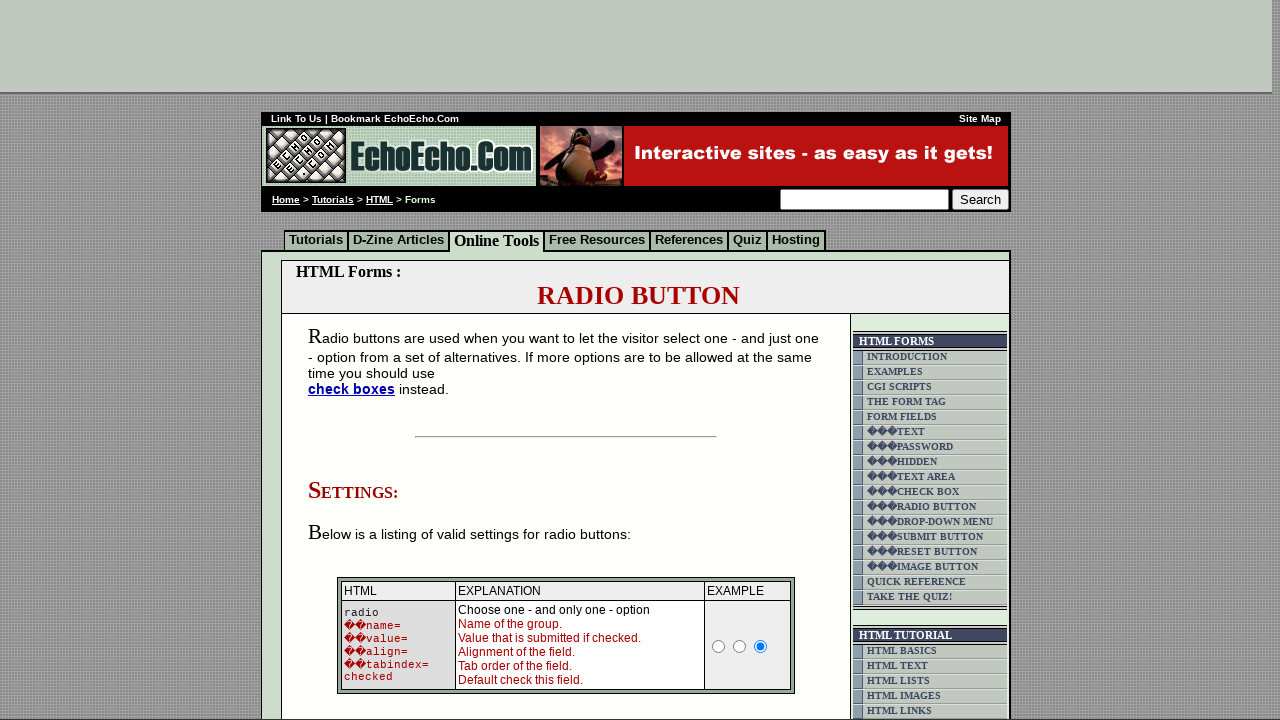

Located all radio buttons in group1
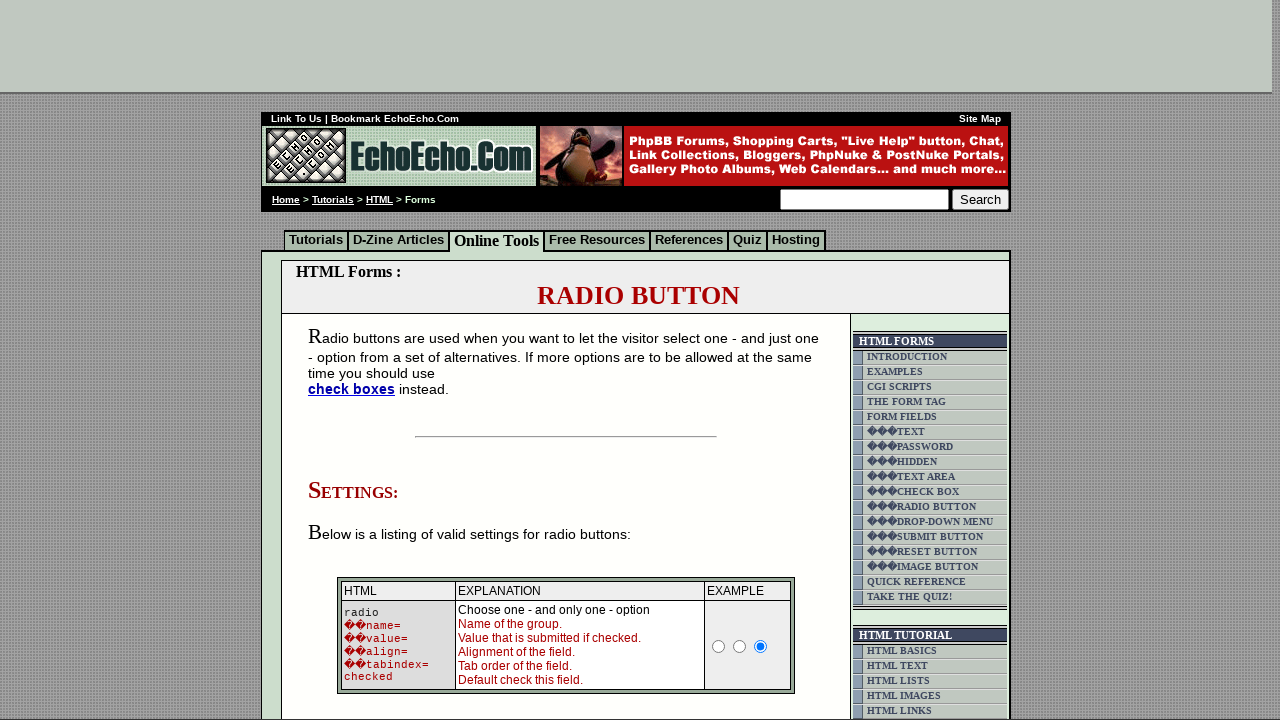

Clicked the radio button with value 'Cheese' at (356, 360) on input[name='group1'][value='Cheese']
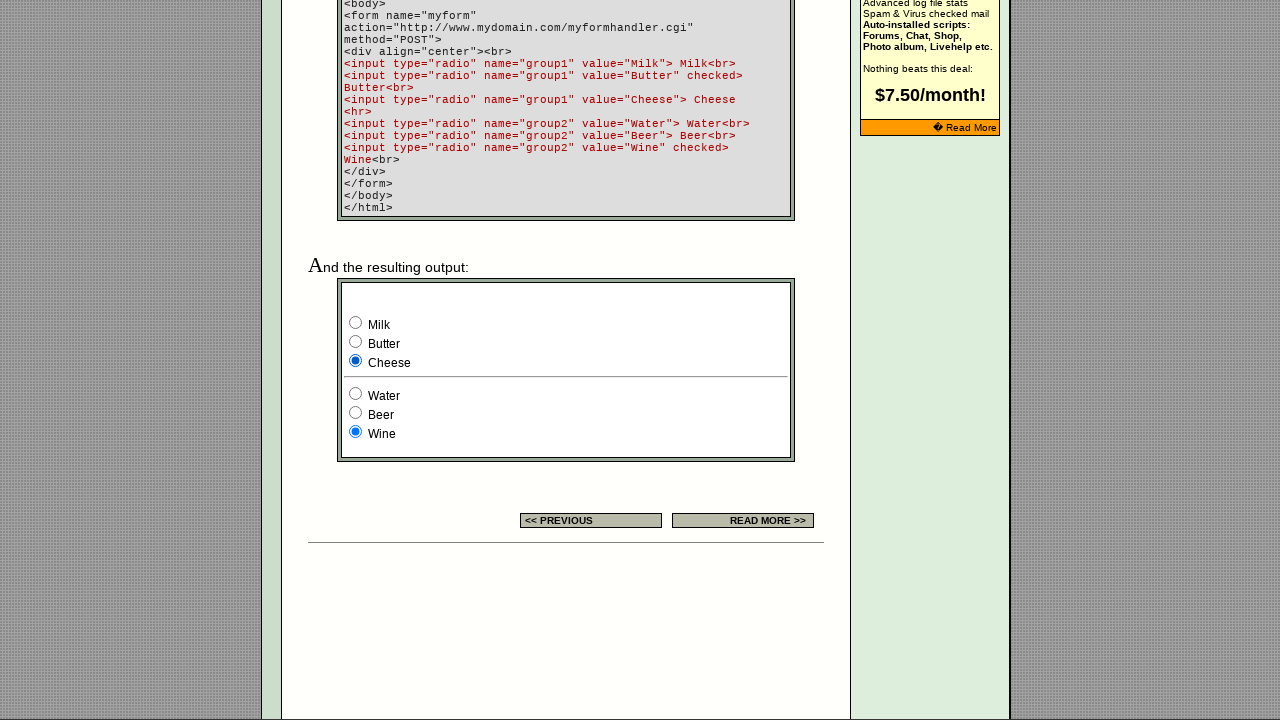

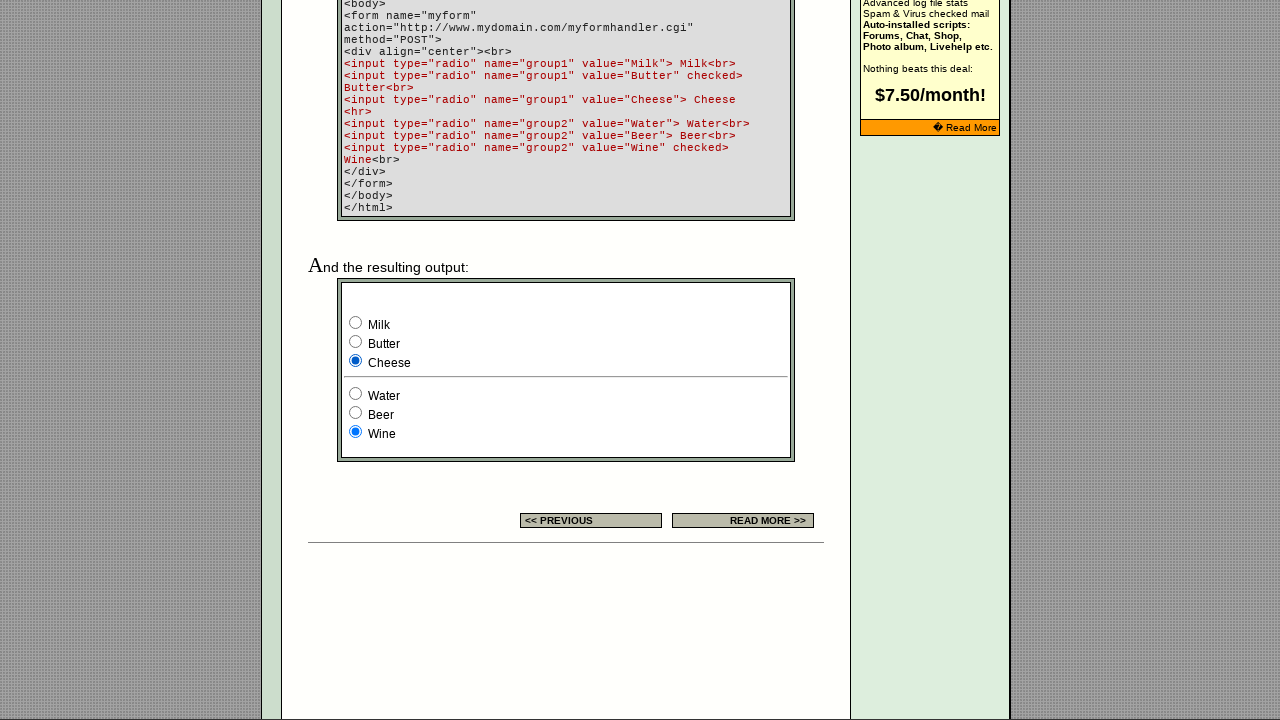